Tests window handle functionality by opening a new window via "Click Here" link, switching between the original and new window, and verifying page titles and content in both windows.

Starting URL: https://the-internet.herokuapp.com/windows

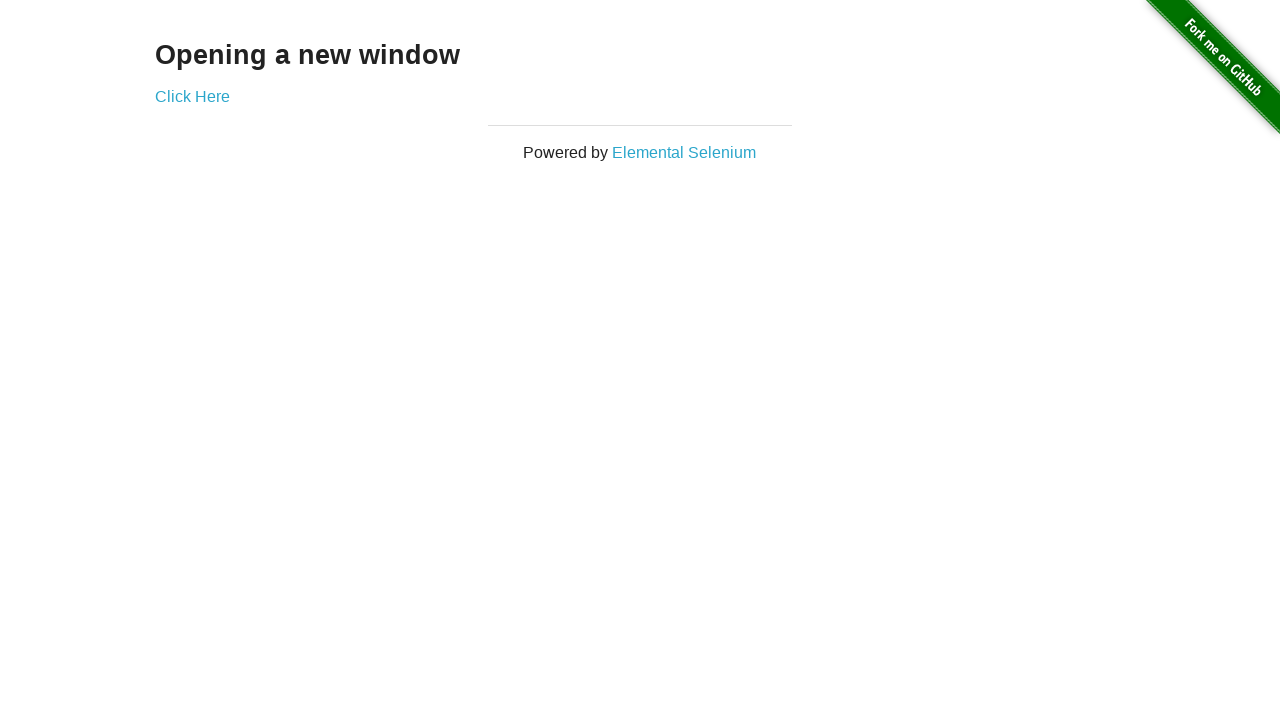

Waited for header element to load
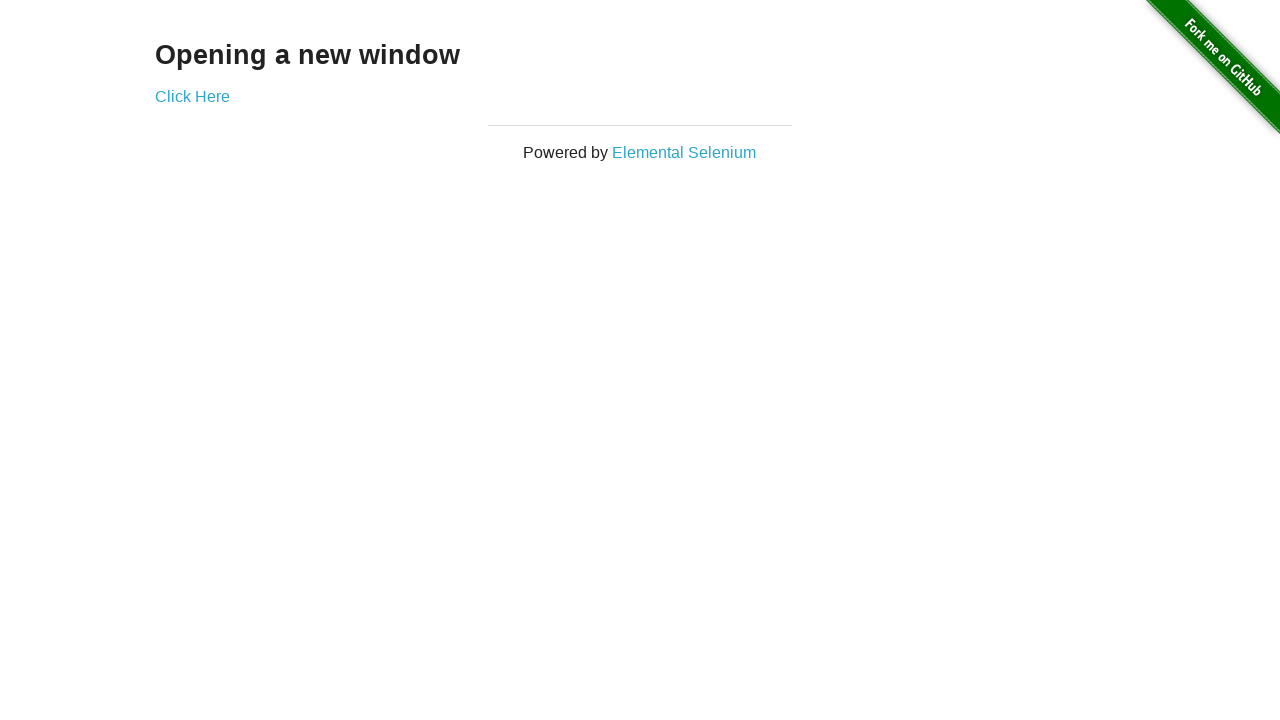

Retrieved header text content
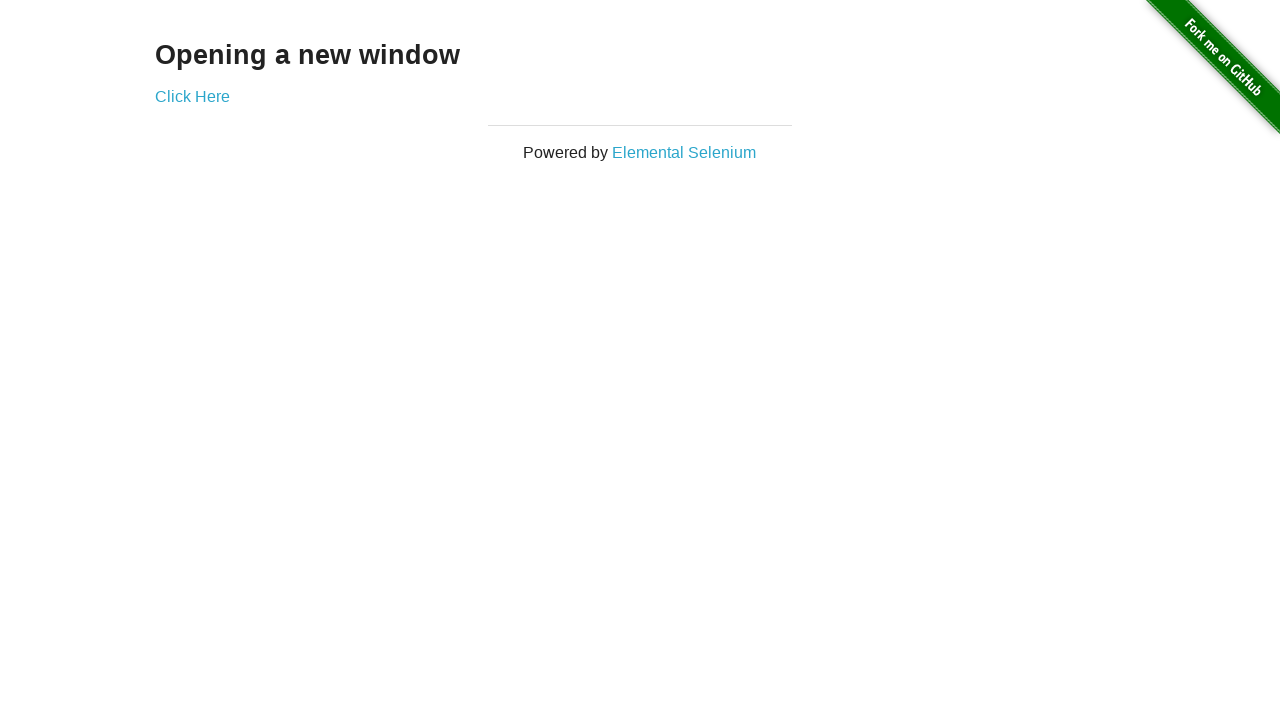

Verified header text is 'Opening a new window'
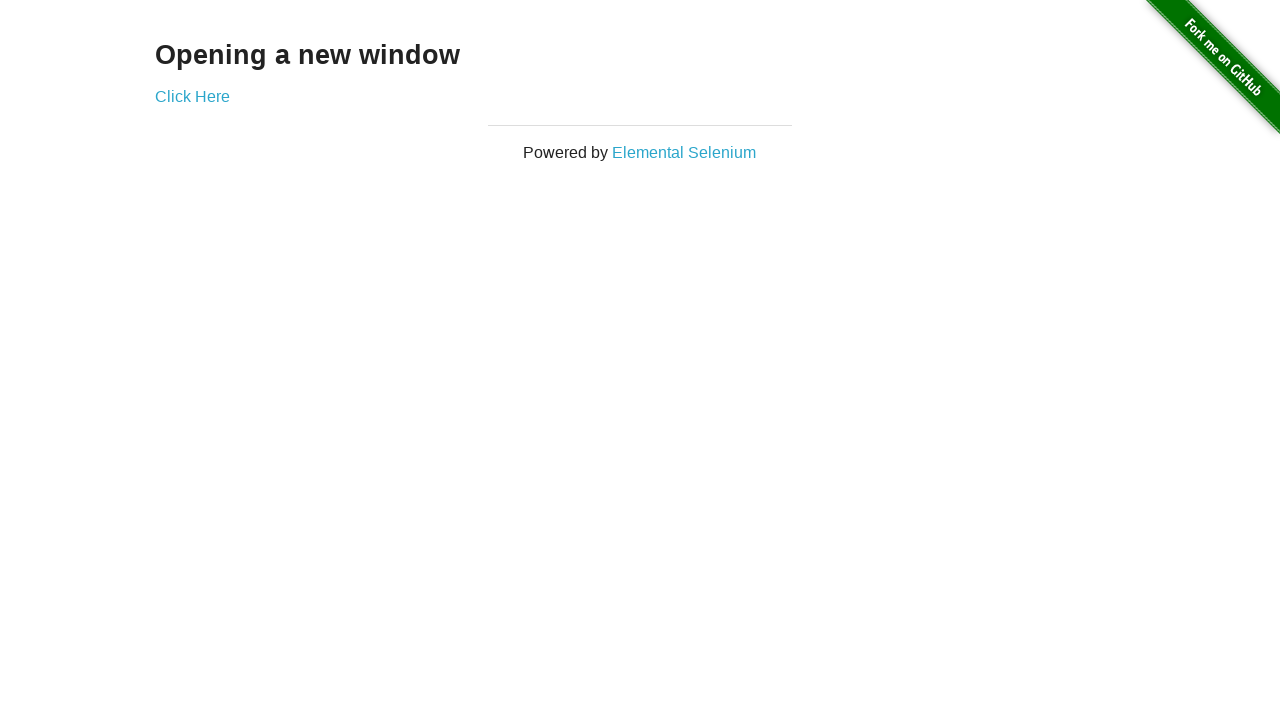

Verified original page title is 'The Internet'
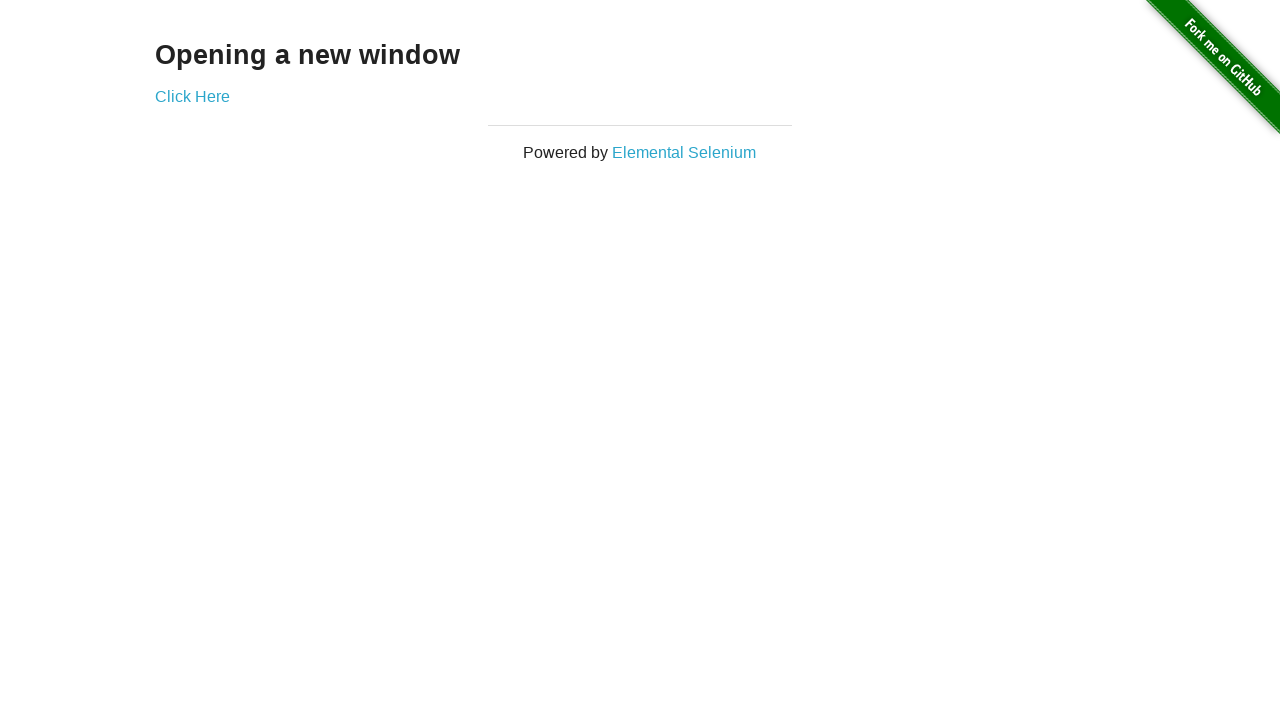

Clicked 'Click Here' link to open new window at (192, 96) on text=Click Here
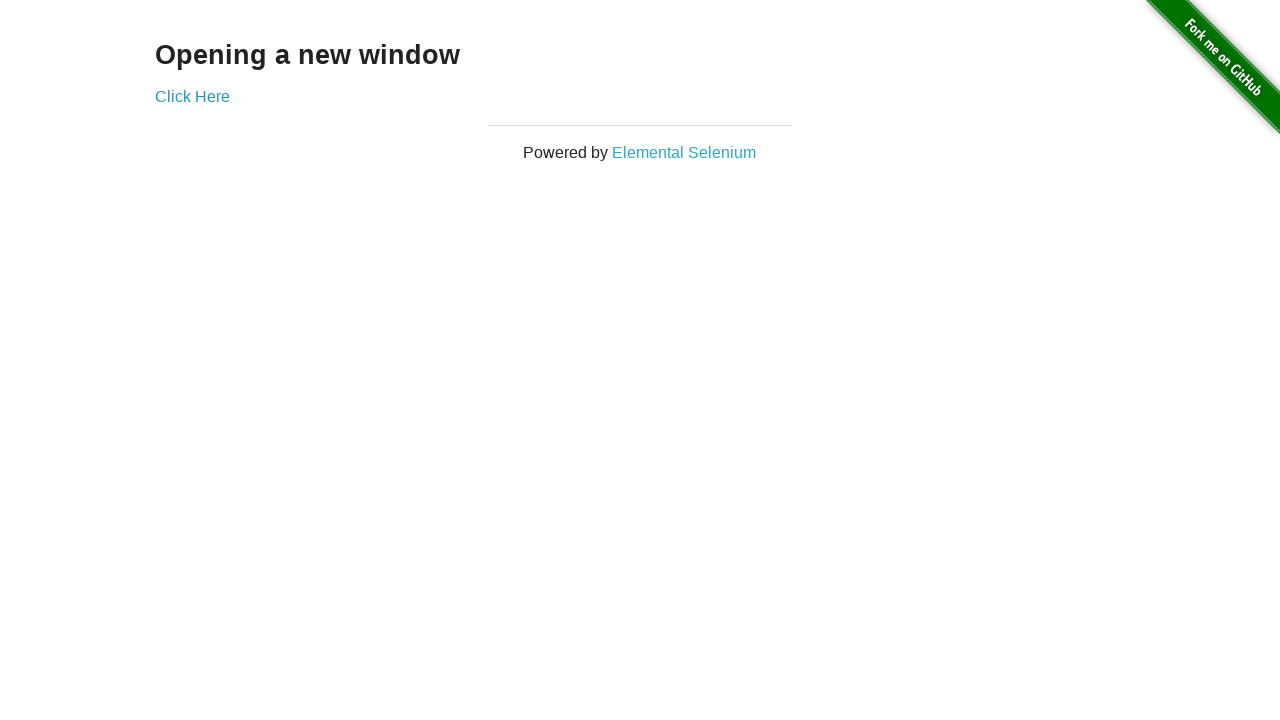

Captured new window/page object
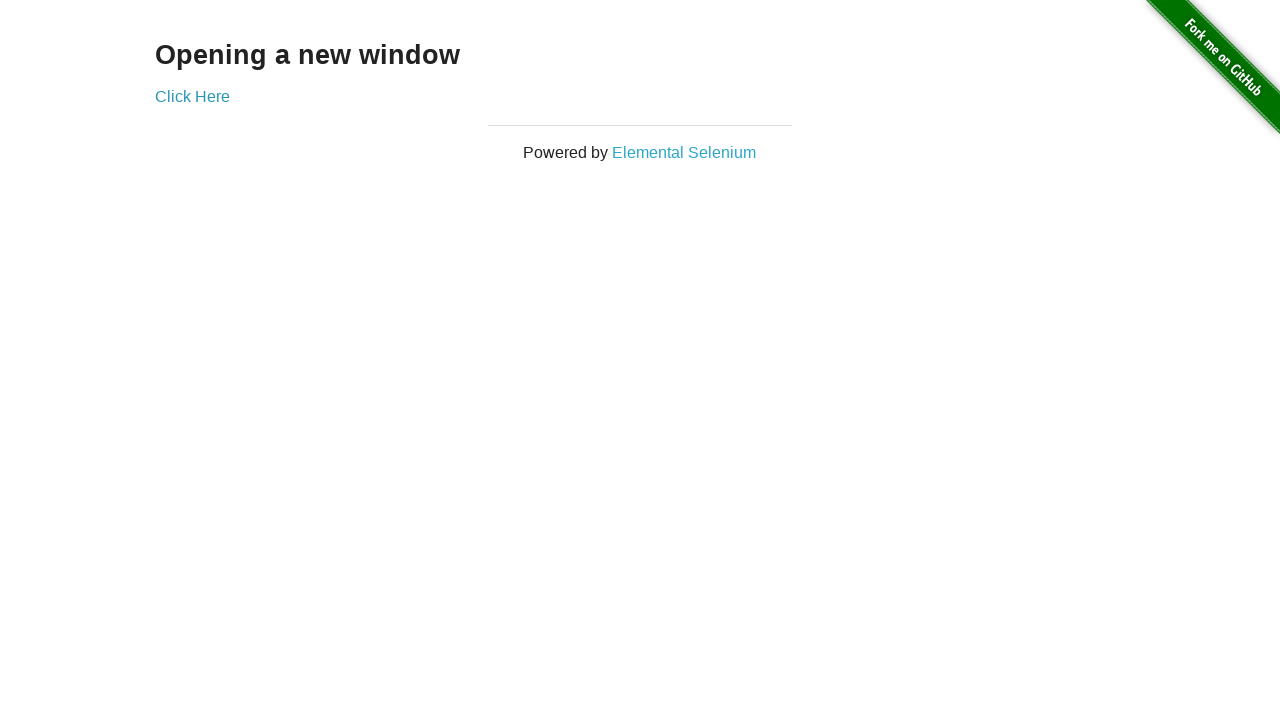

Waited for new window to load completely
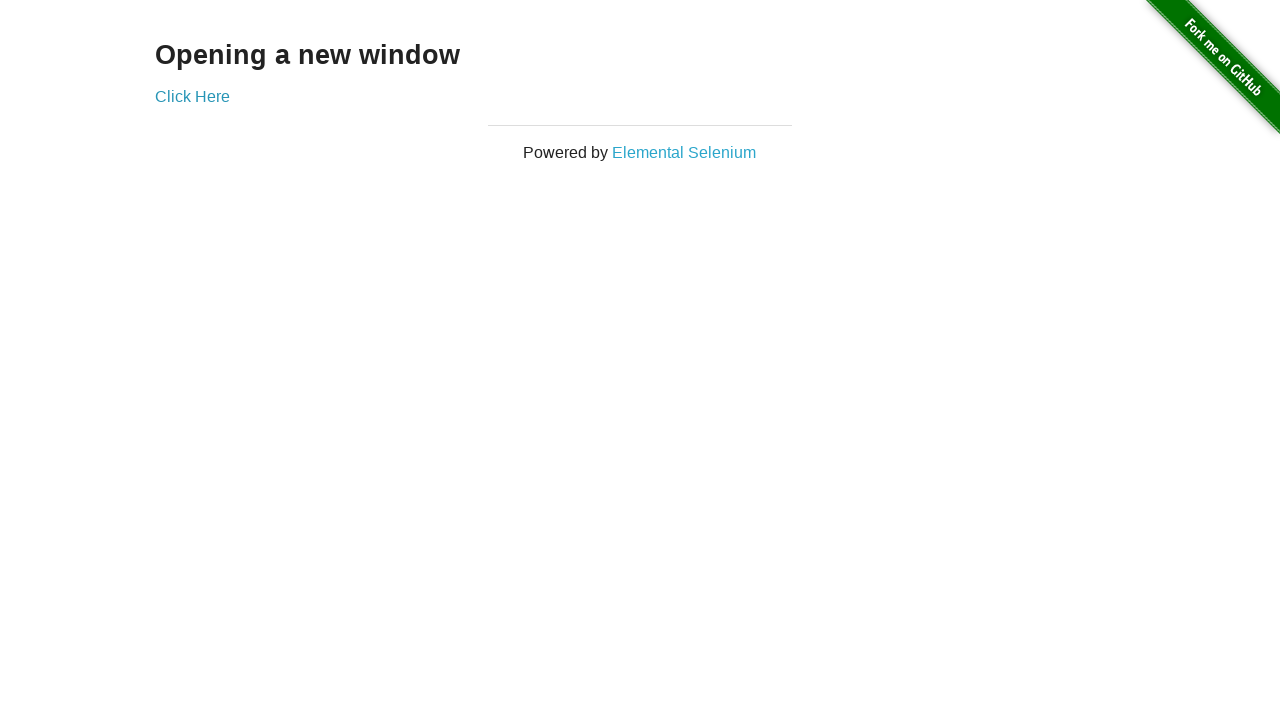

Verified new window title is 'New Window'
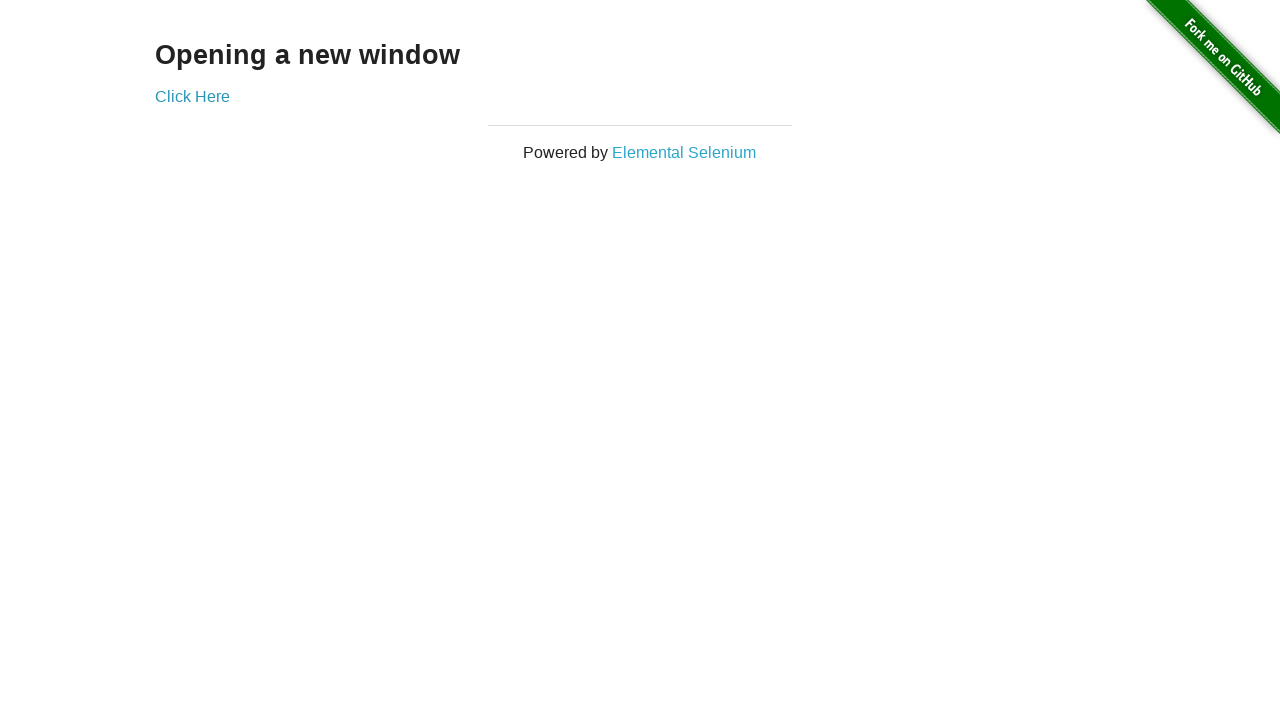

Switched back to original window
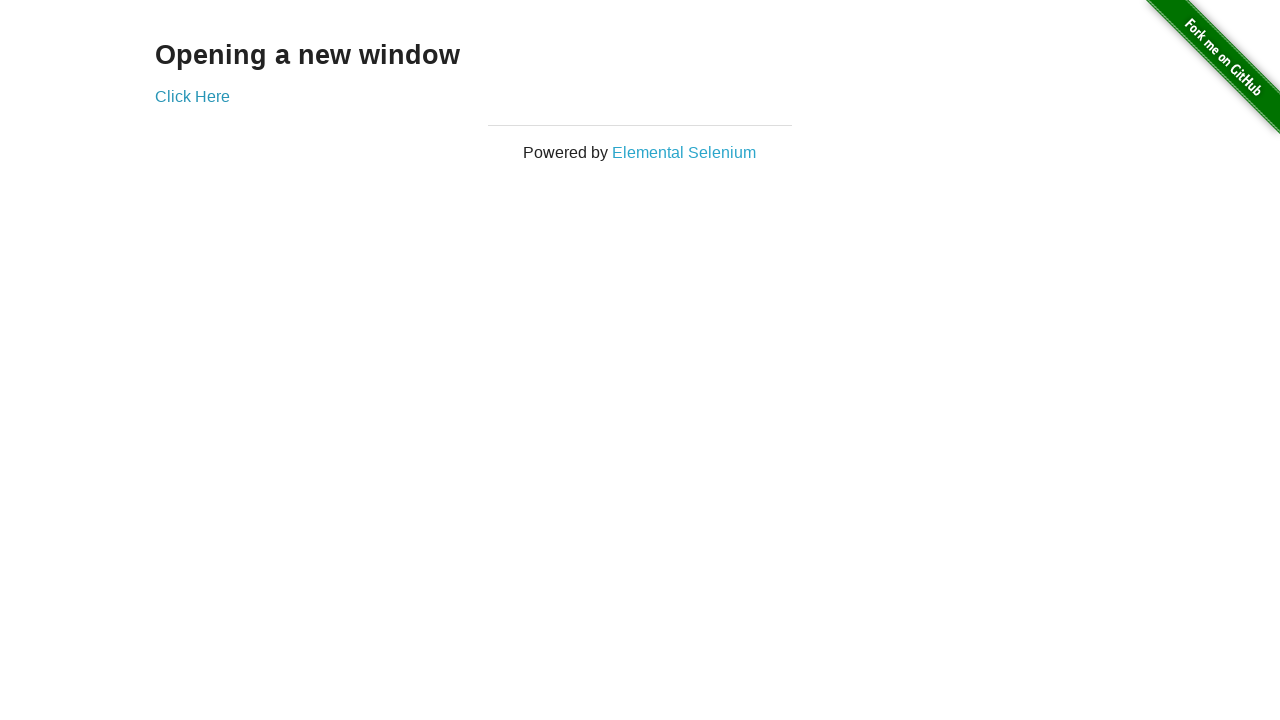

Verified original window title is 'The Internet'
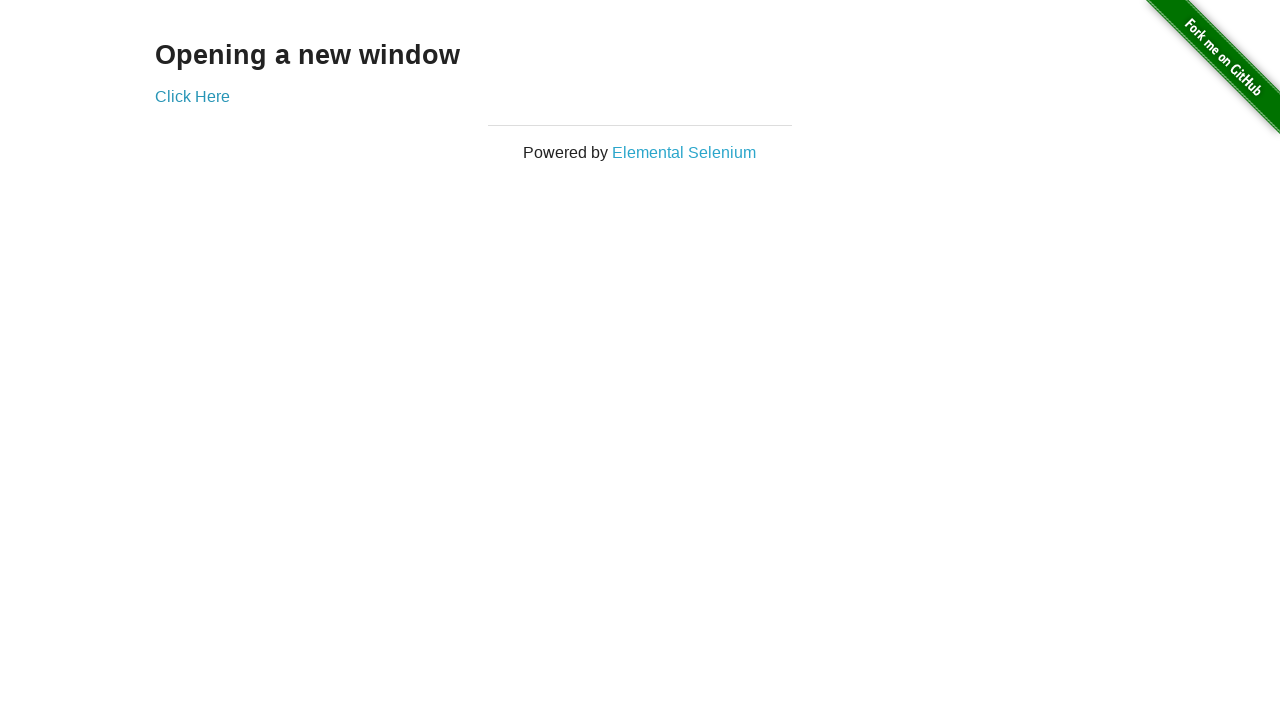

Switched to new window
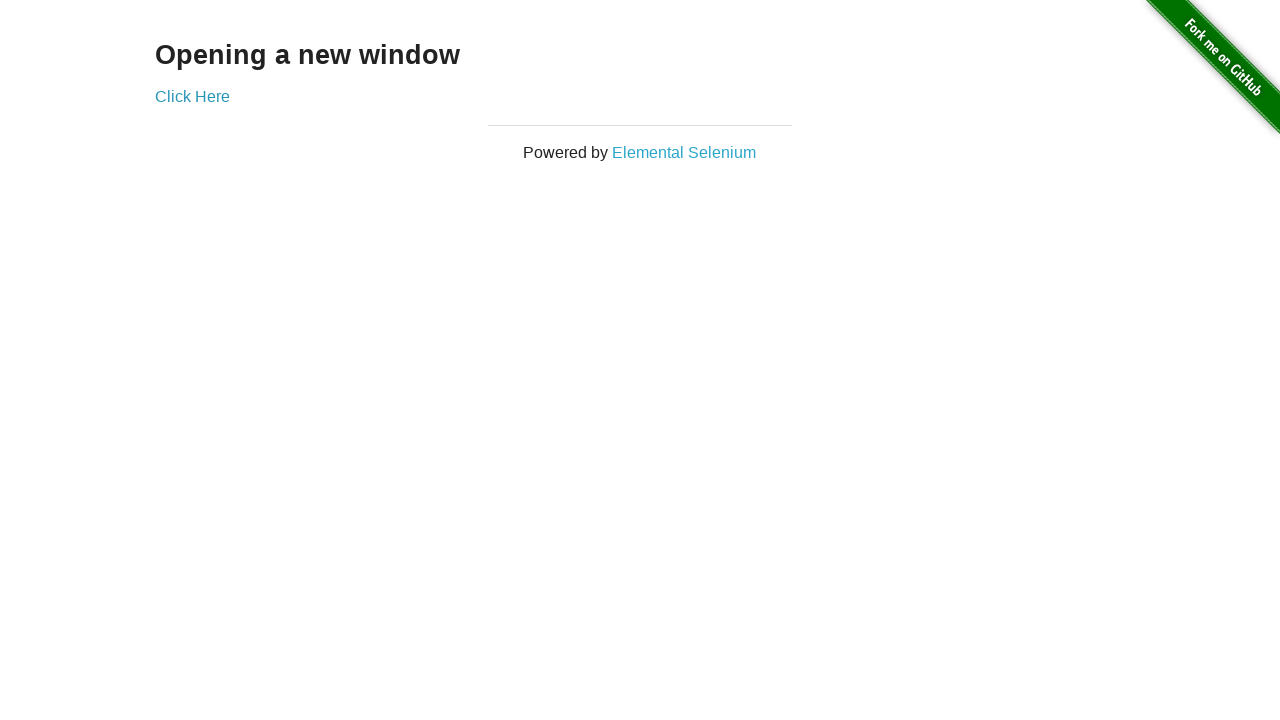

Switched back to original window
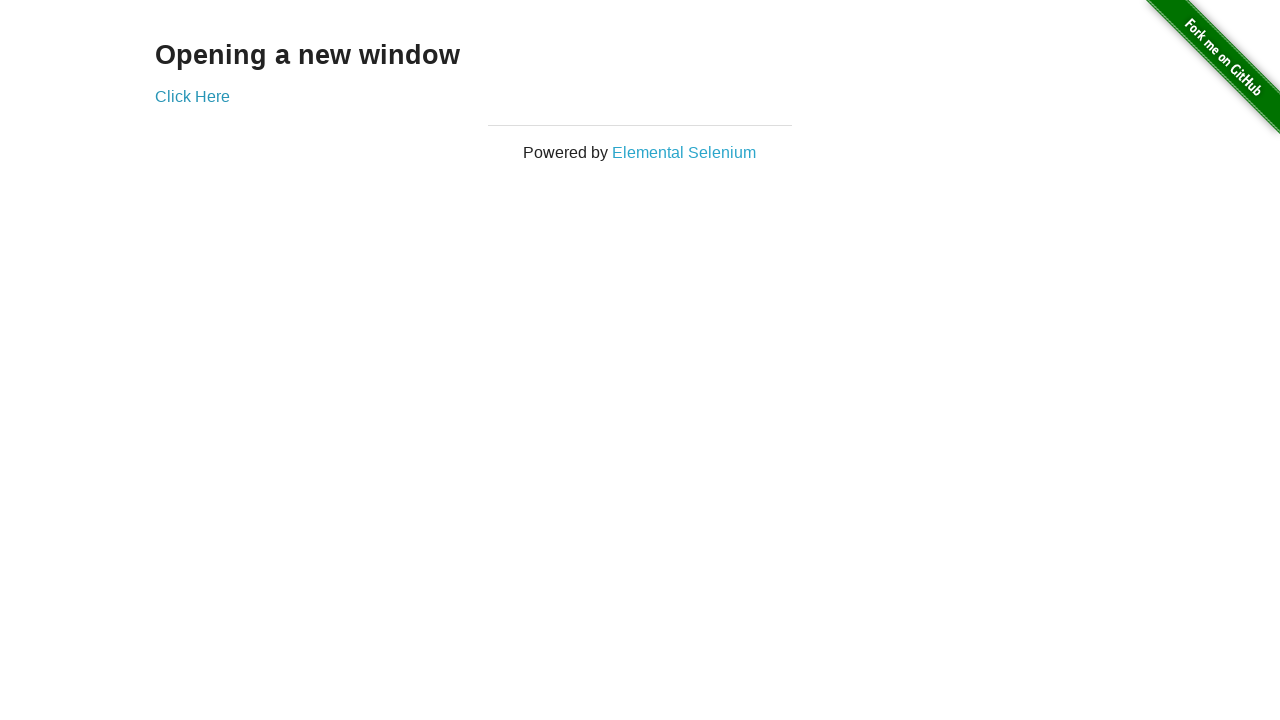

Switched to new window again
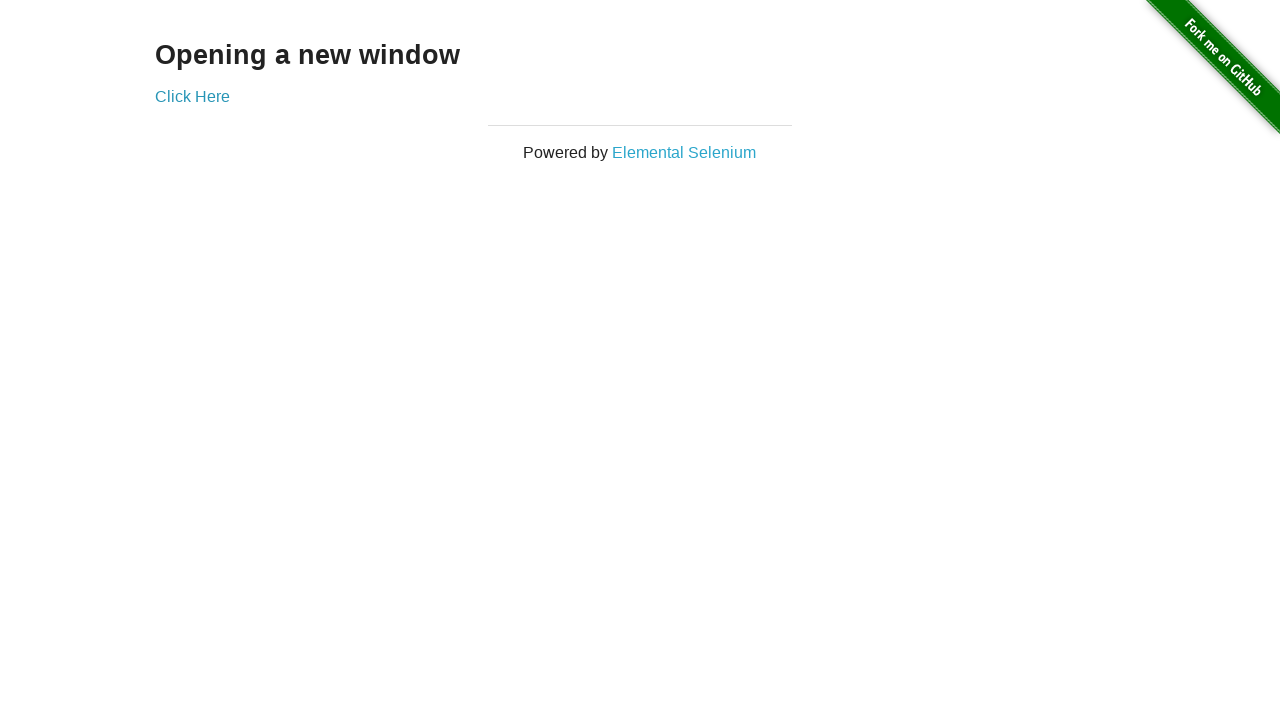

Switched back to original window again
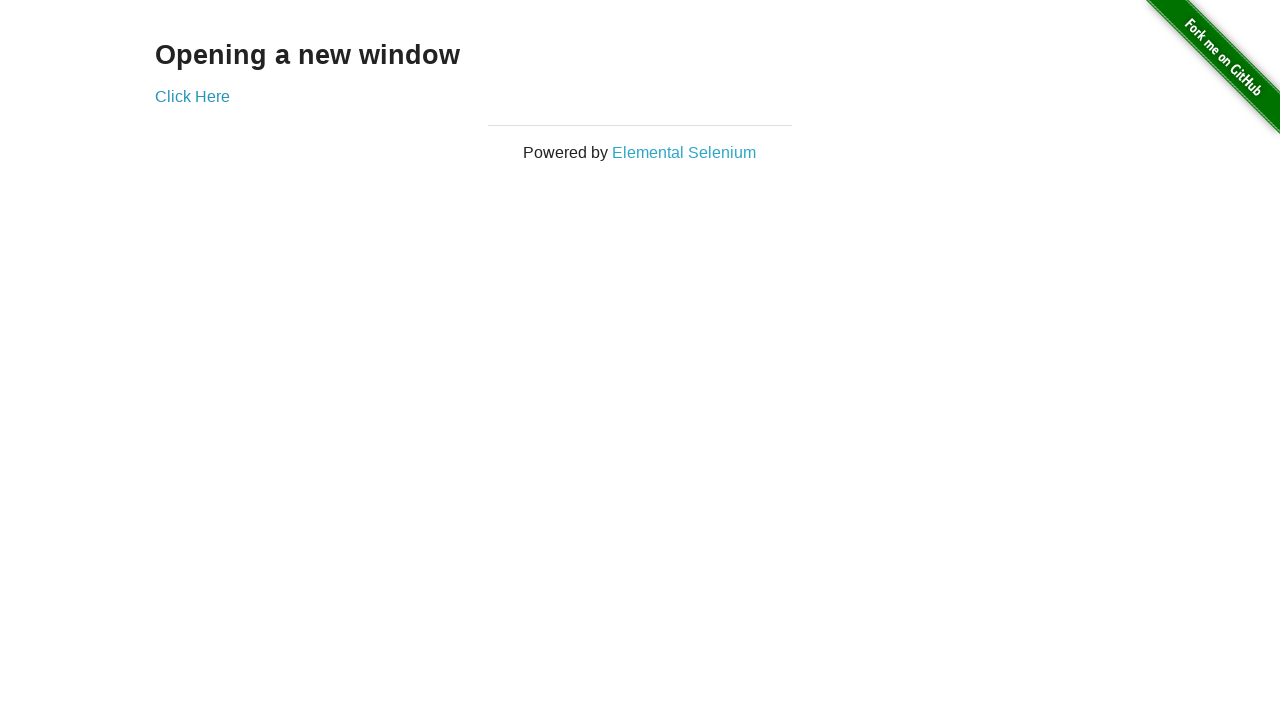

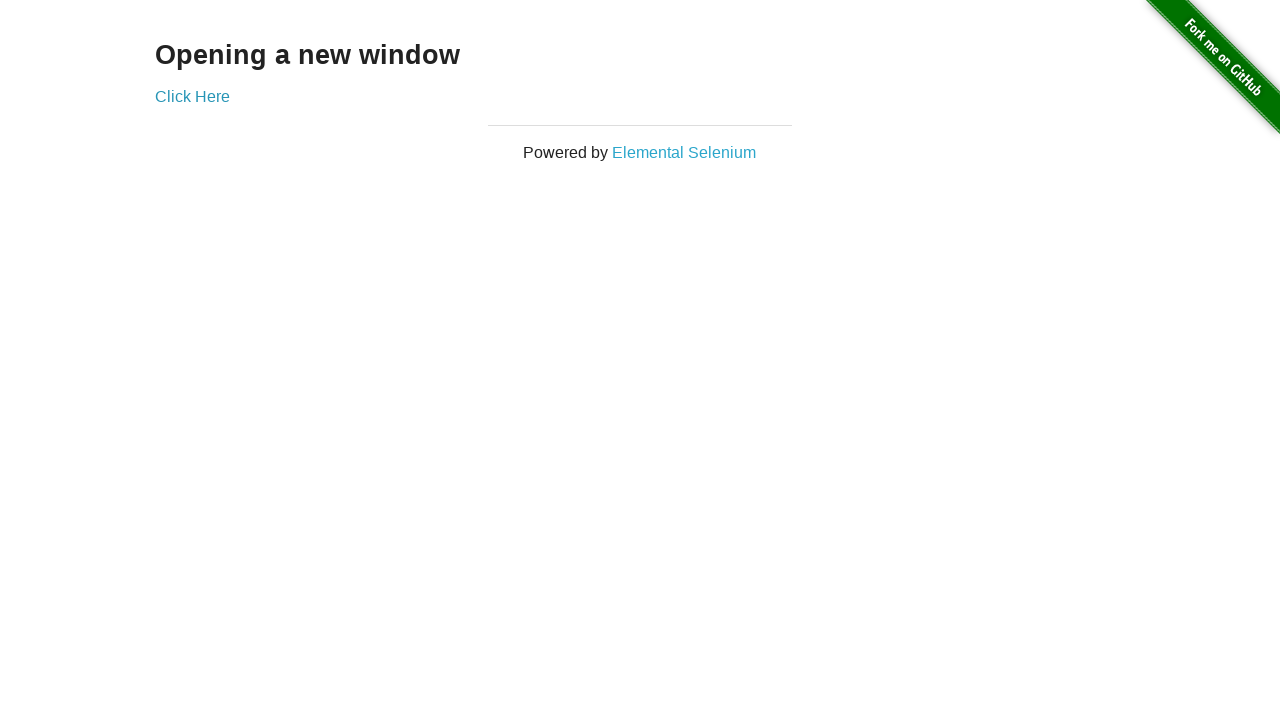